Tests the contact form functionality on madin.ru by opening the callback modal, filling in name, phone, city, and message fields, submitting the form, and closing the modal.

Starting URL: https://www.madin.ru/

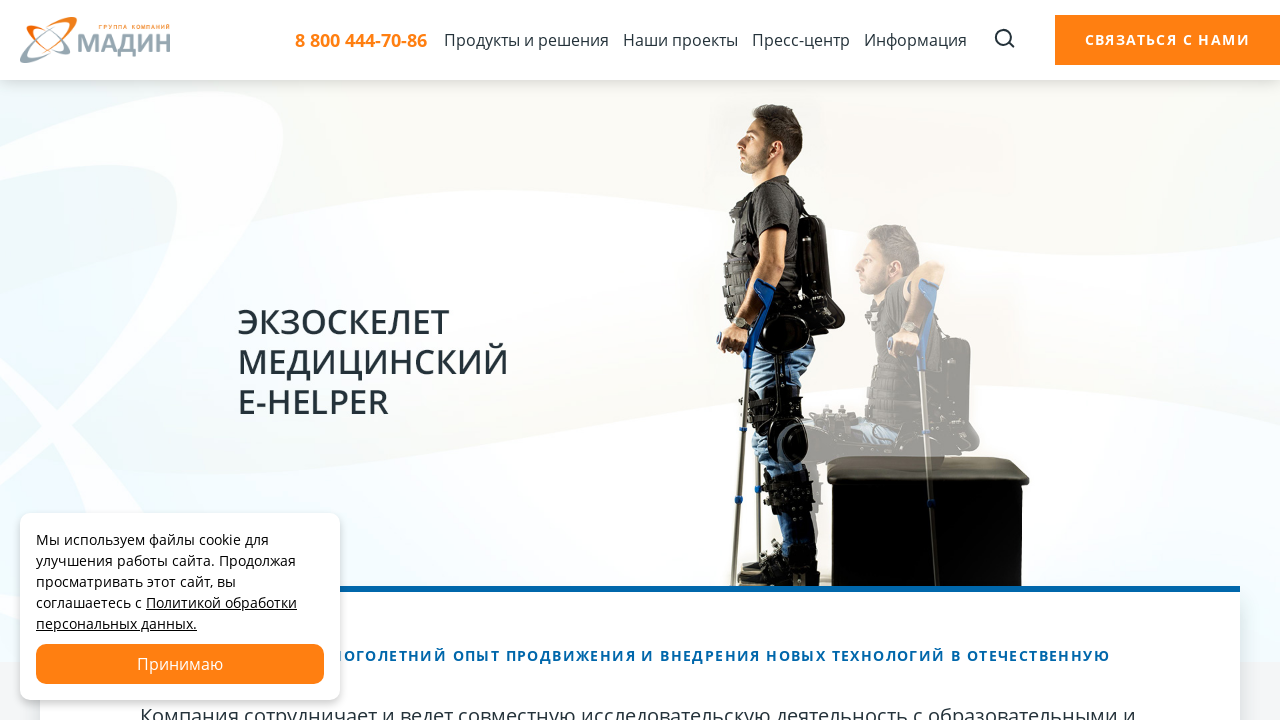

Clicked header button to open callback modal at (1167, 40) on .header__btn
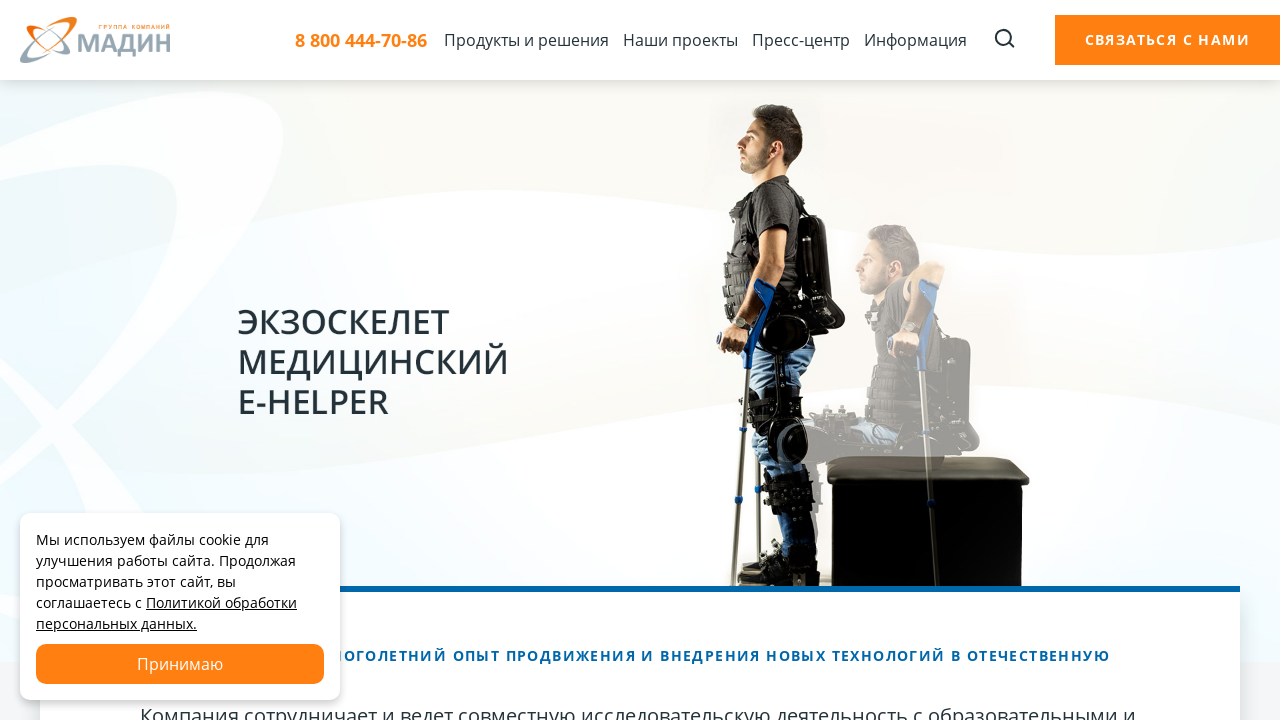

Clicked name field at (460, 227) on input[name='name']
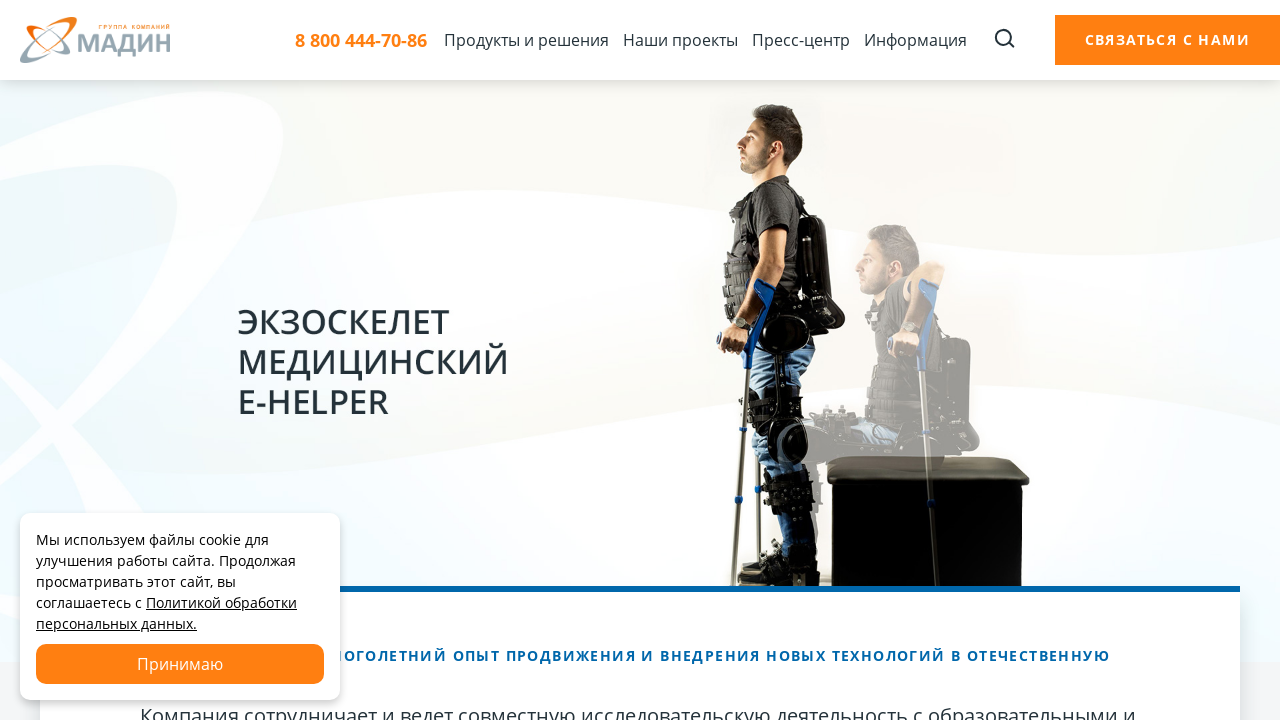

Filled name field with 'Alexei Petrov' on input[name='name']
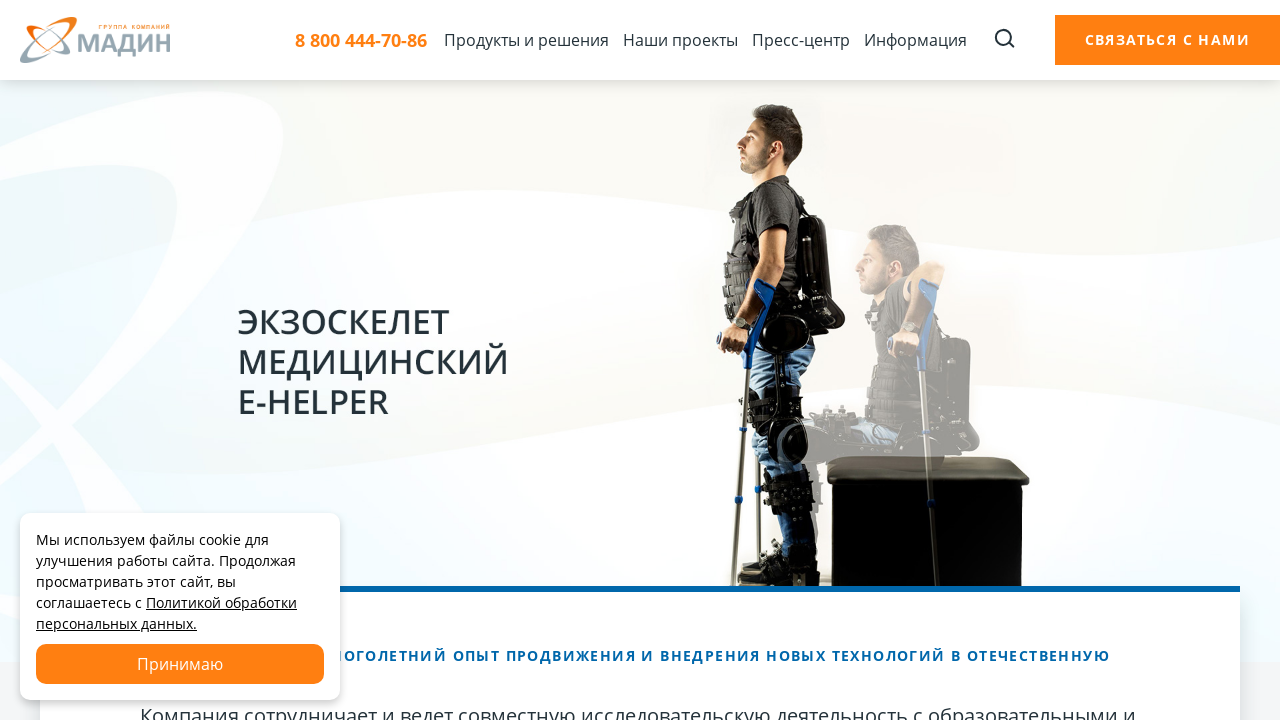

Clicked phone field at (460, 343) on xpath=//div[3]/input
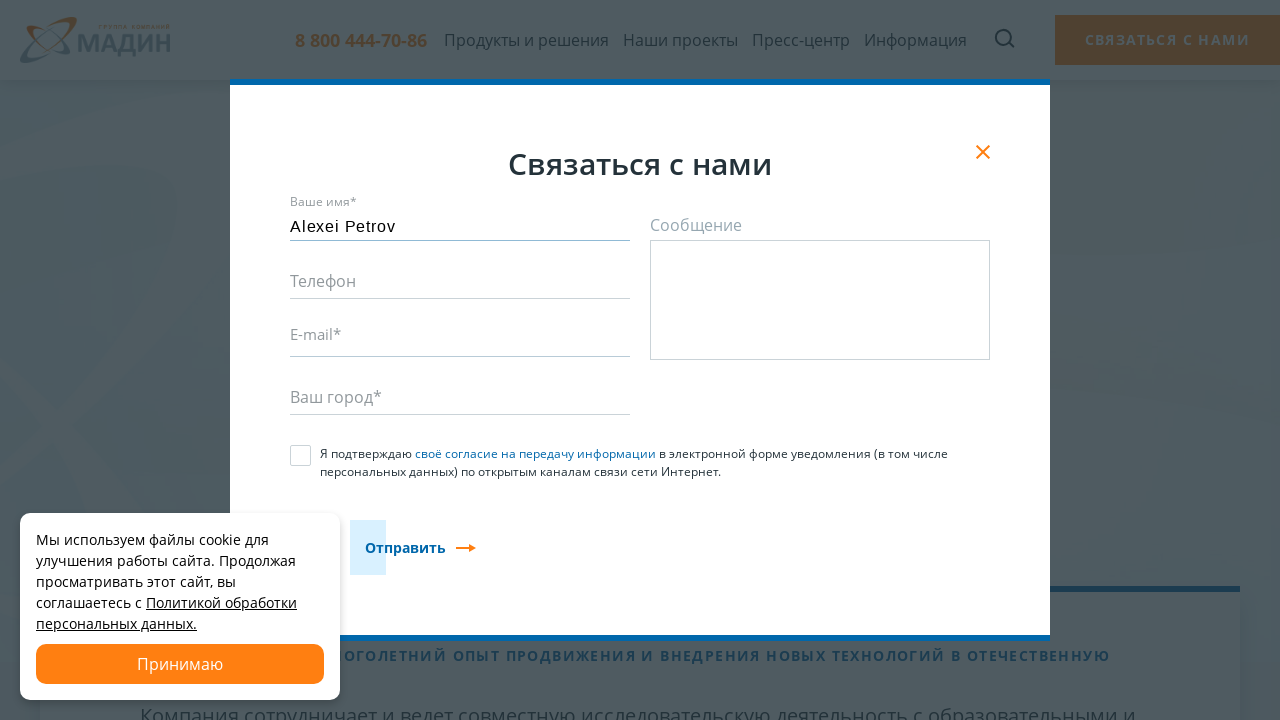

Filled phone field with '+7 999 123 4567' on //div[3]/input
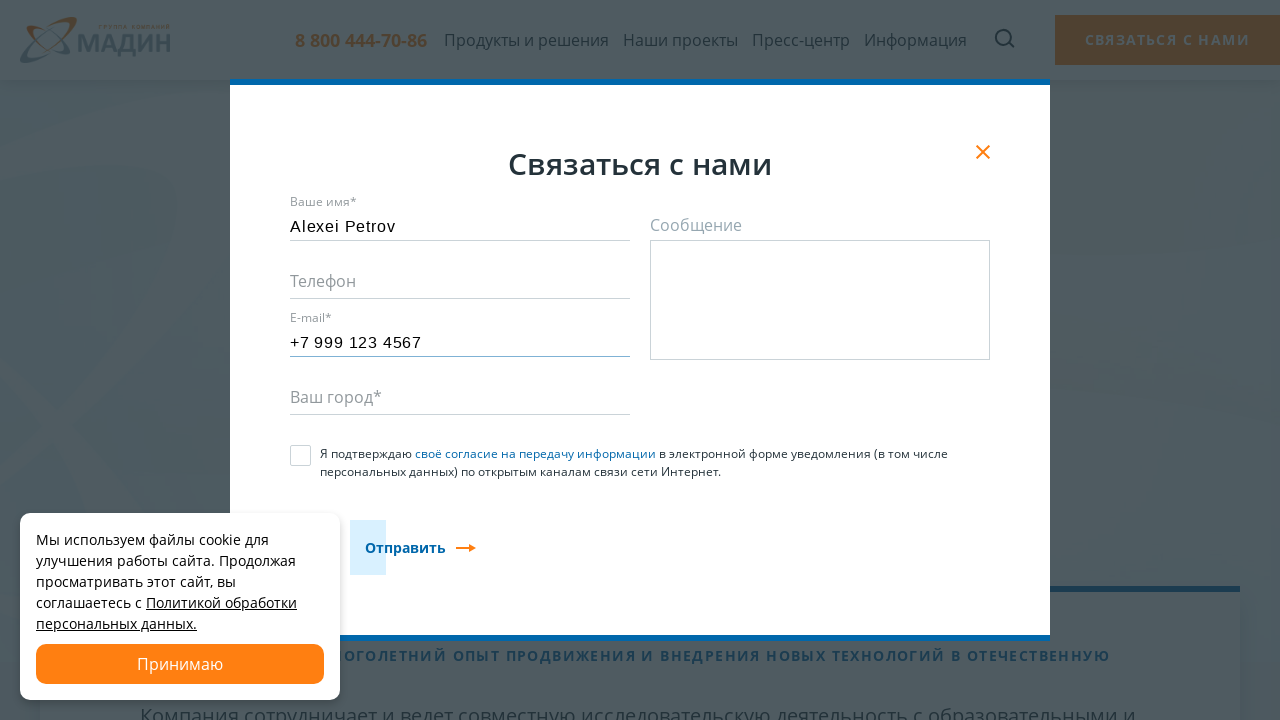

Clicked city field at (460, 401) on input[name='city']
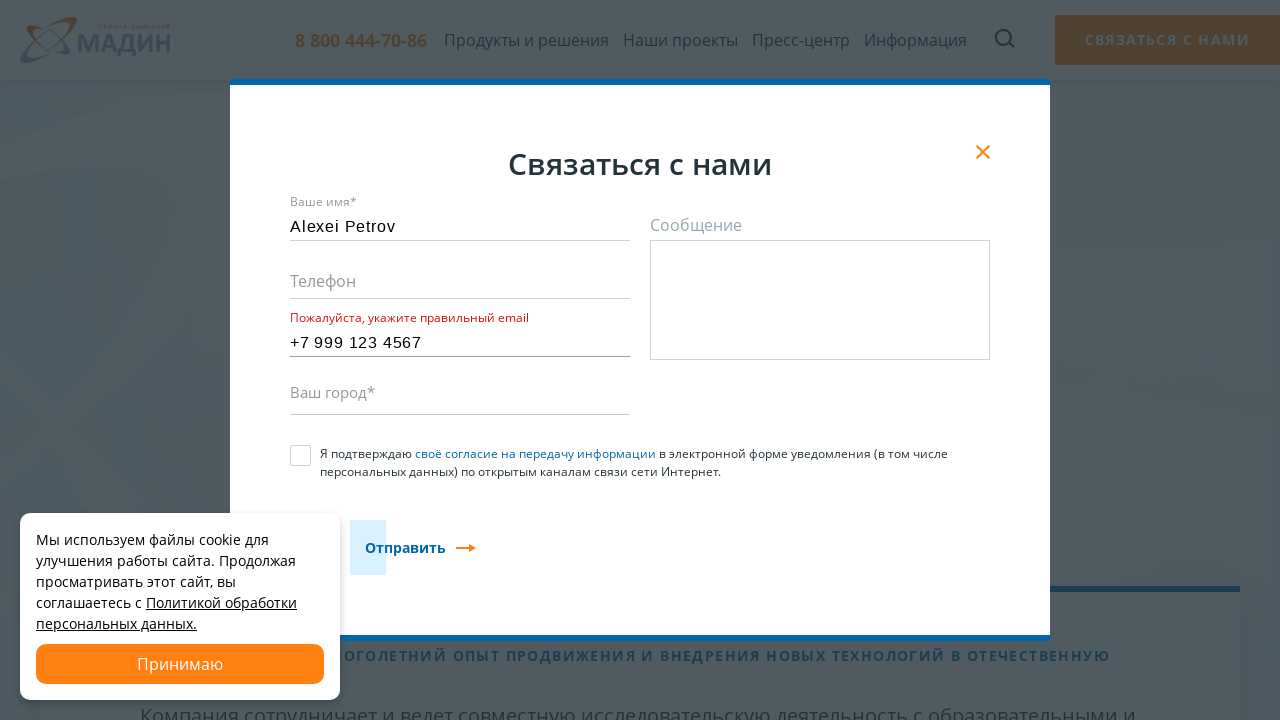

Filled city field with 'Moscow' on input[name='city']
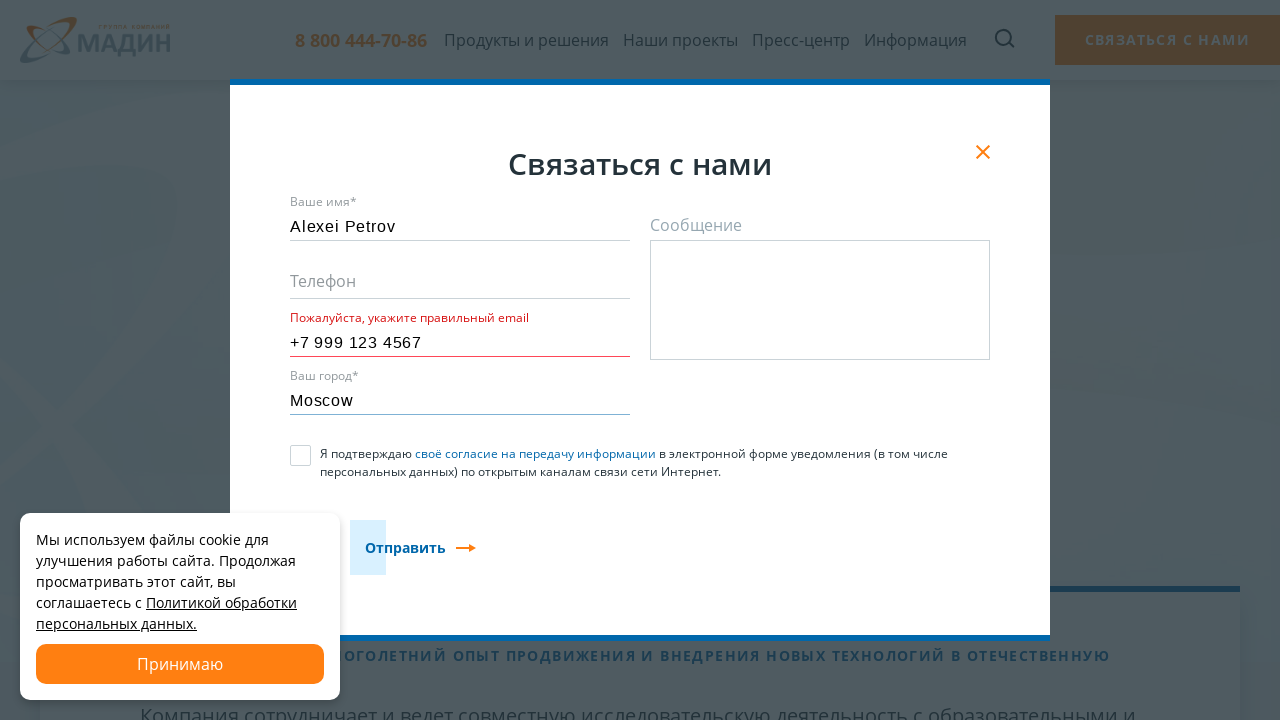

Clicked message field at (820, 300) on textarea[name='message']
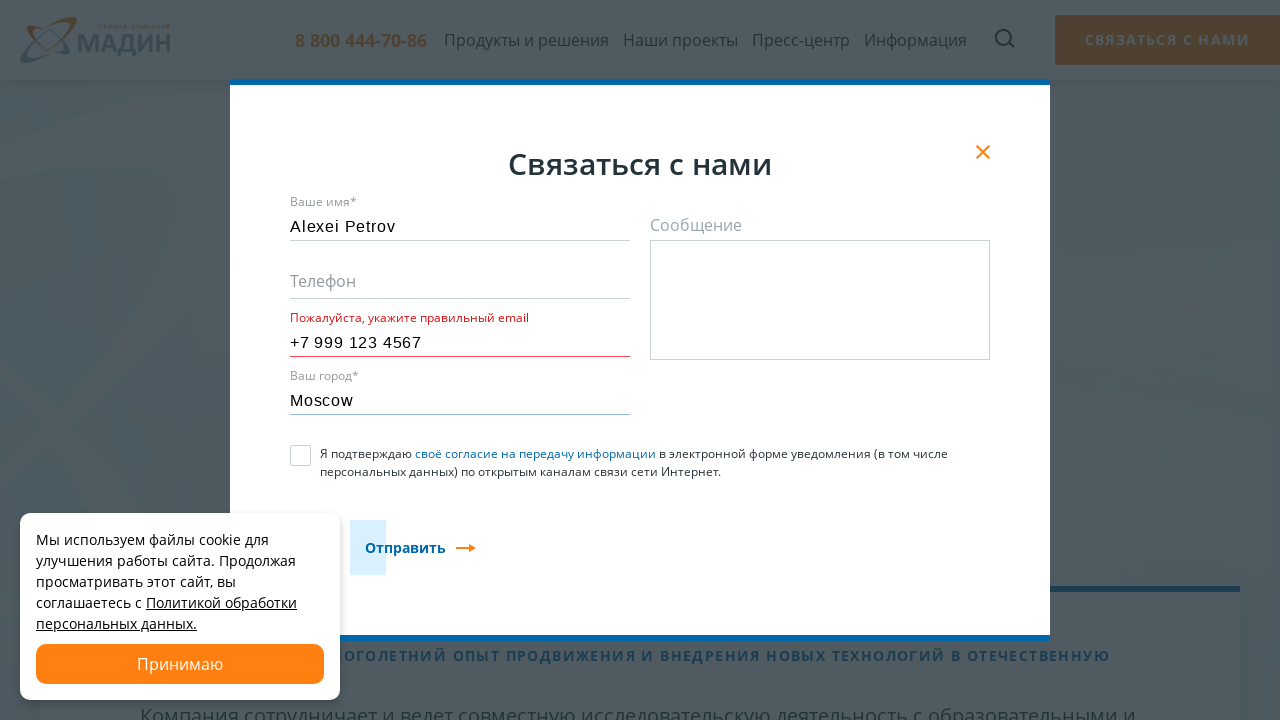

Filled message field with service inquiry on textarea[name='message']
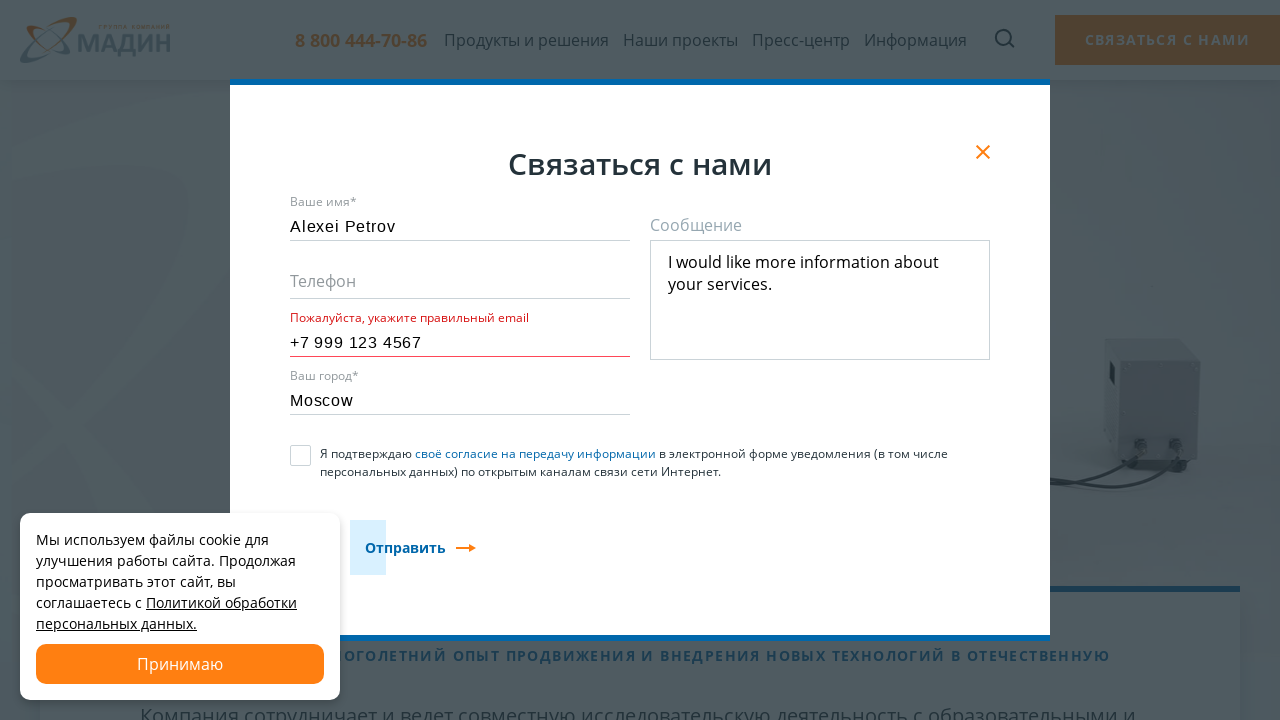

Waited 1 second for form to be ready
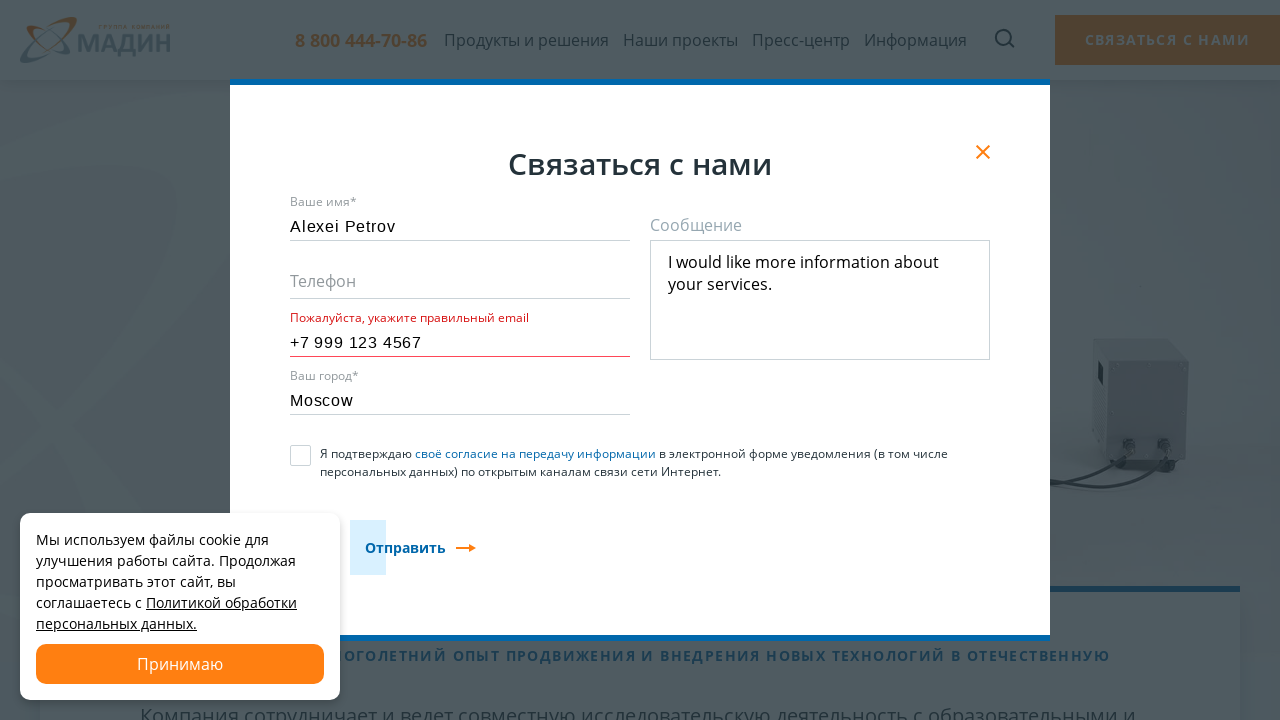

Clicked submit button to submit contact form at (420, 547) on #modal_form_call_button
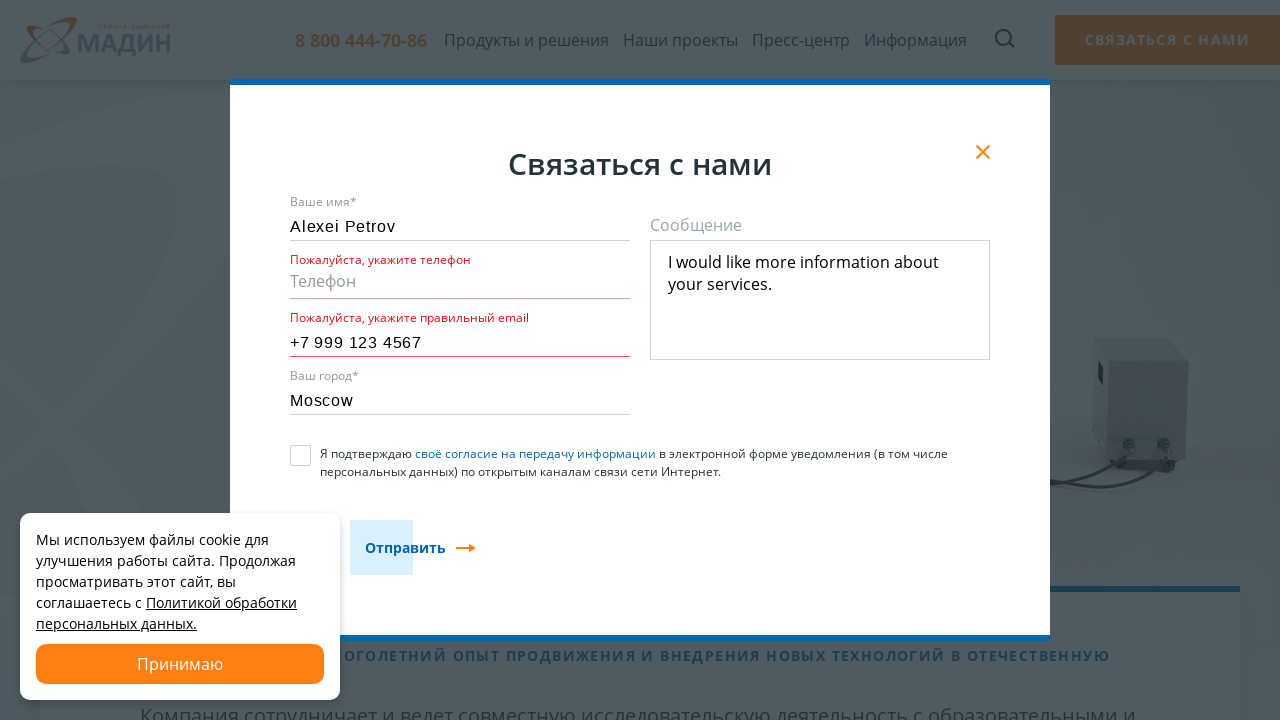

Clicked close button to close callback modal at (983, 152) on .modal_call .modal__close > img
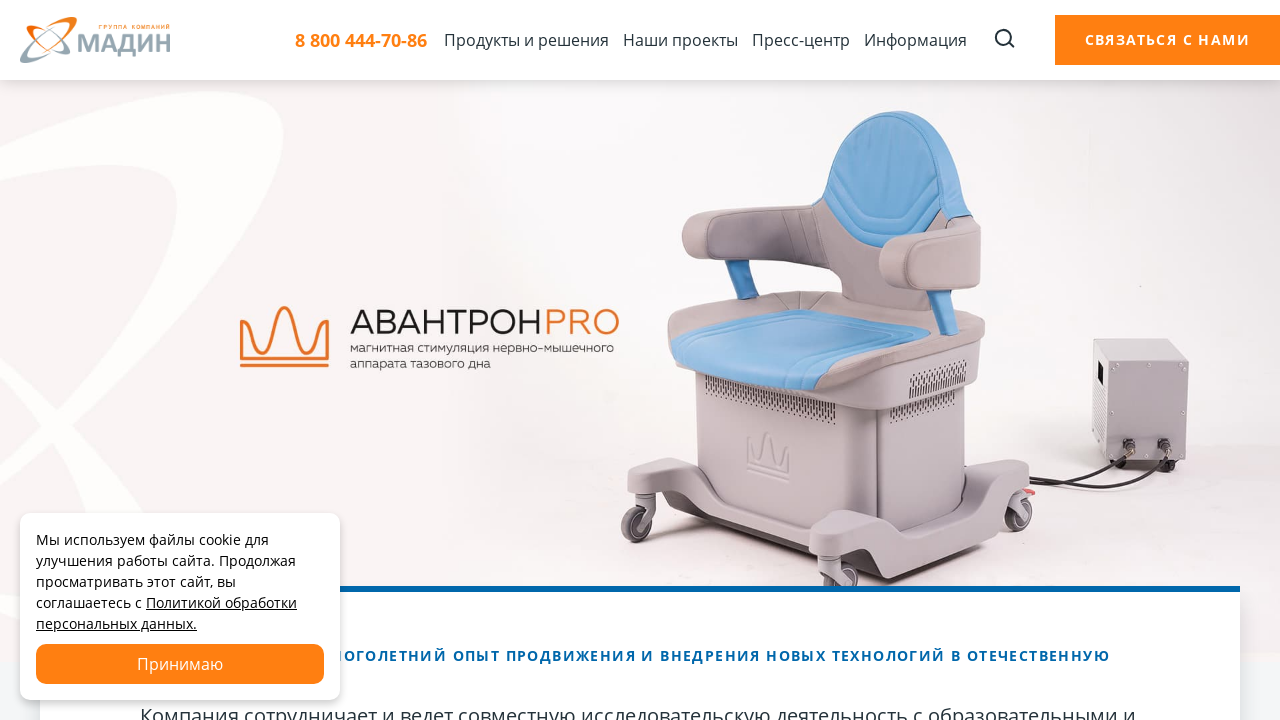

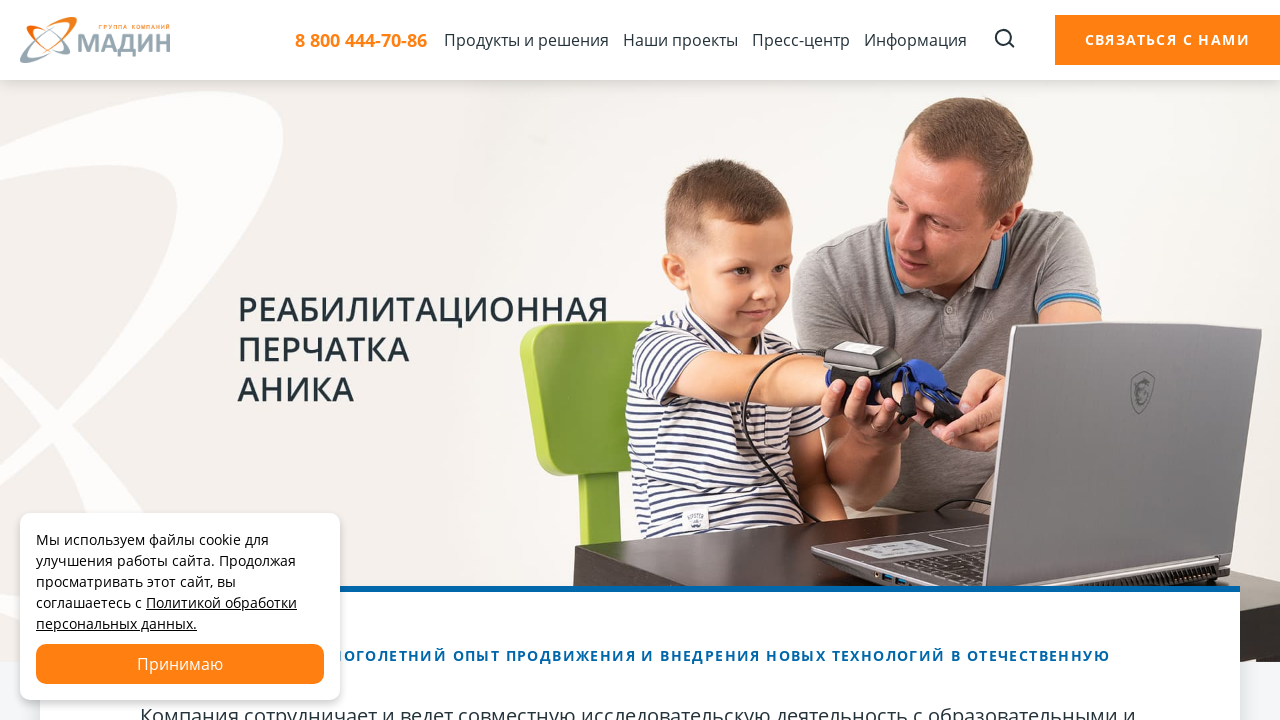